Tests dropdown selection functionality by selecting different options using various methods

Starting URL: https://the-internet.herokuapp.com/dropdown

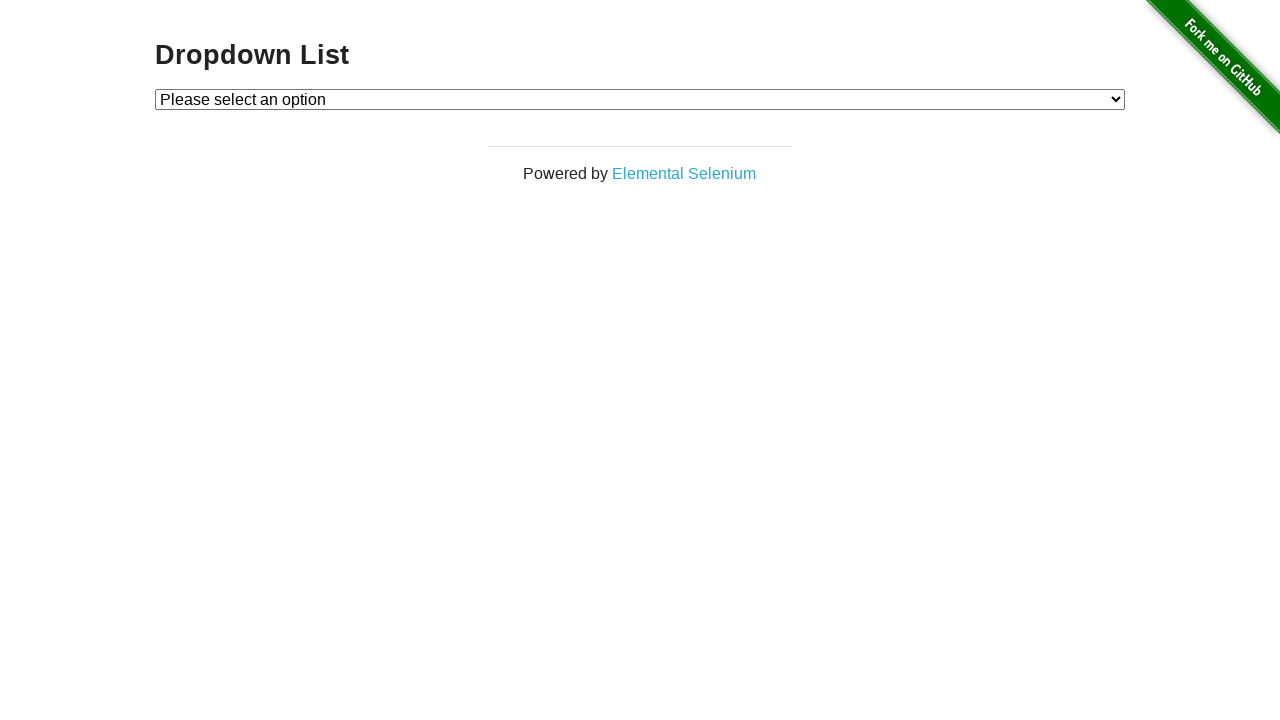

Selected 'Option 2' from dropdown by visible text on #dropdown
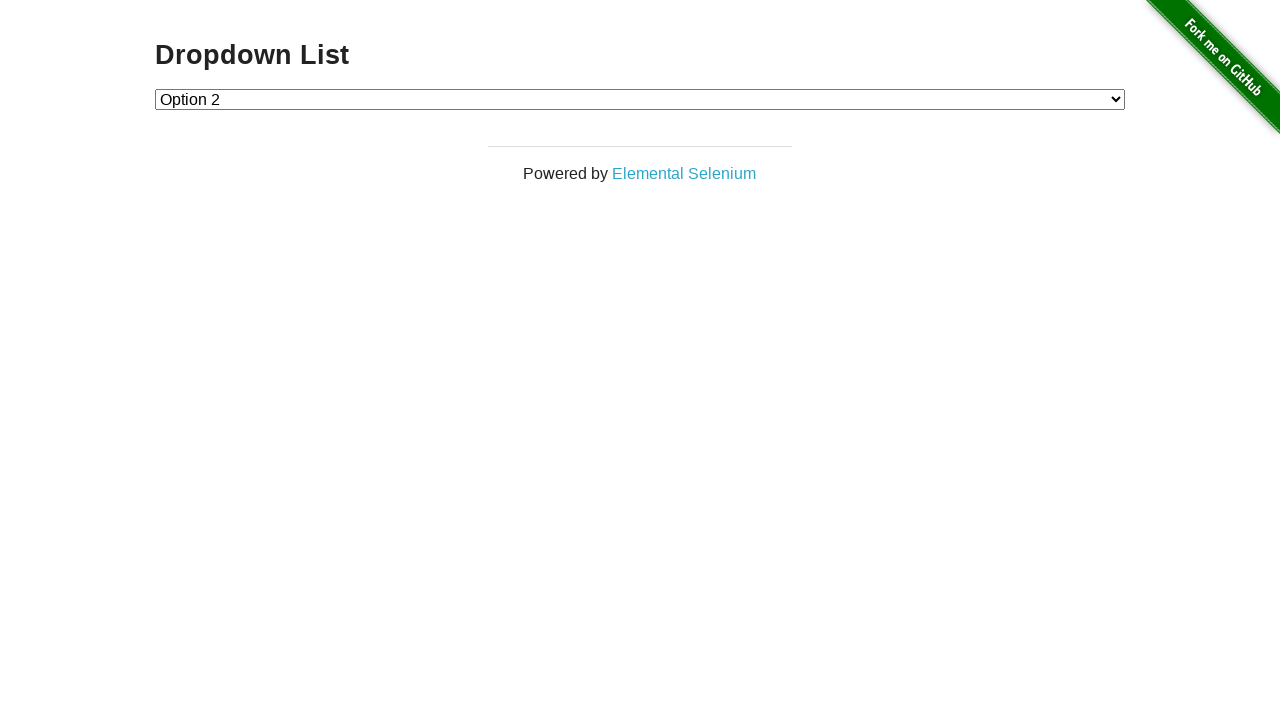

Selected 'Option 1' from dropdown by visible text on #dropdown
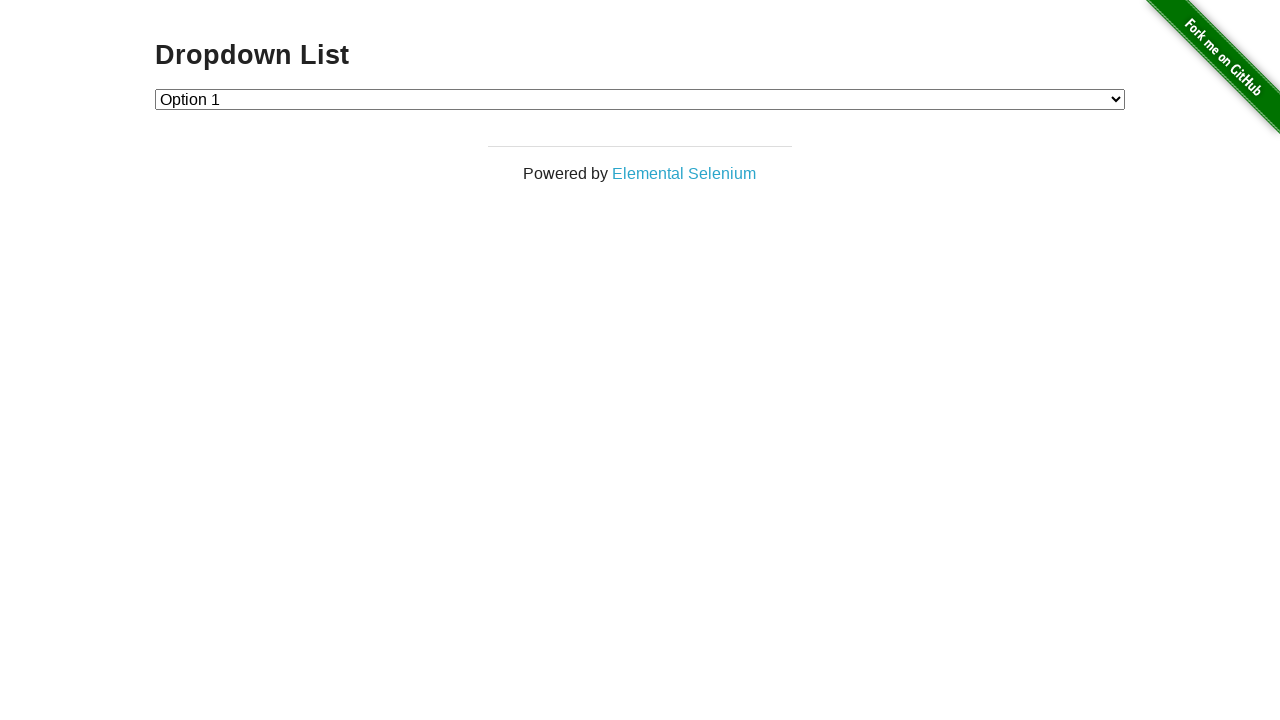

Selected option at index 1 from dropdown on #dropdown
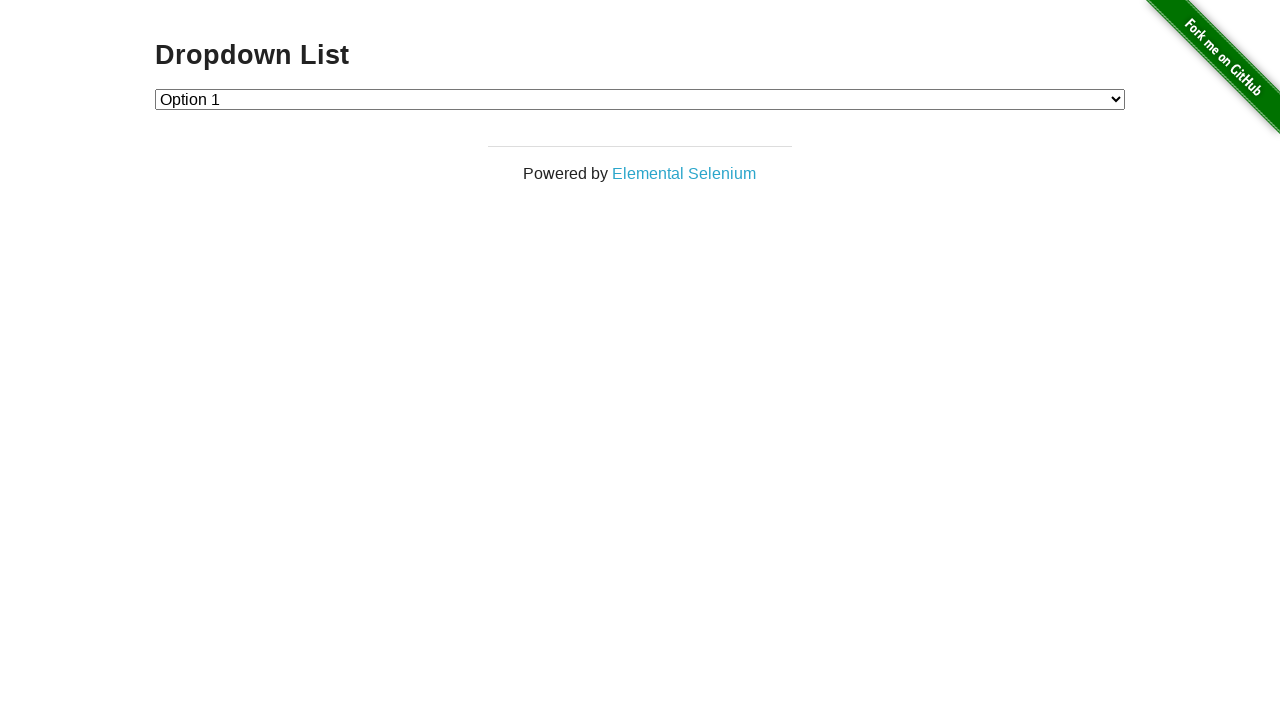

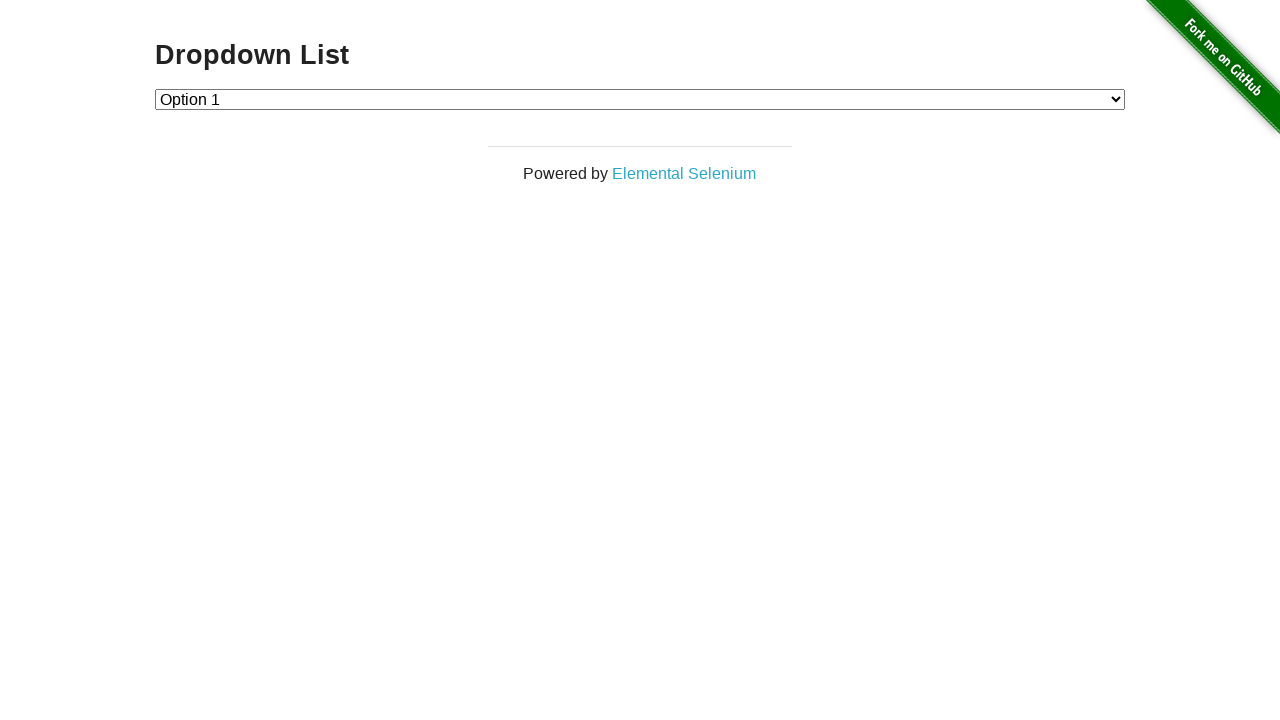